Locates a link containing "KITCHEN" text on AJIO e-commerce homepage

Starting URL: https://www.ajio.com/

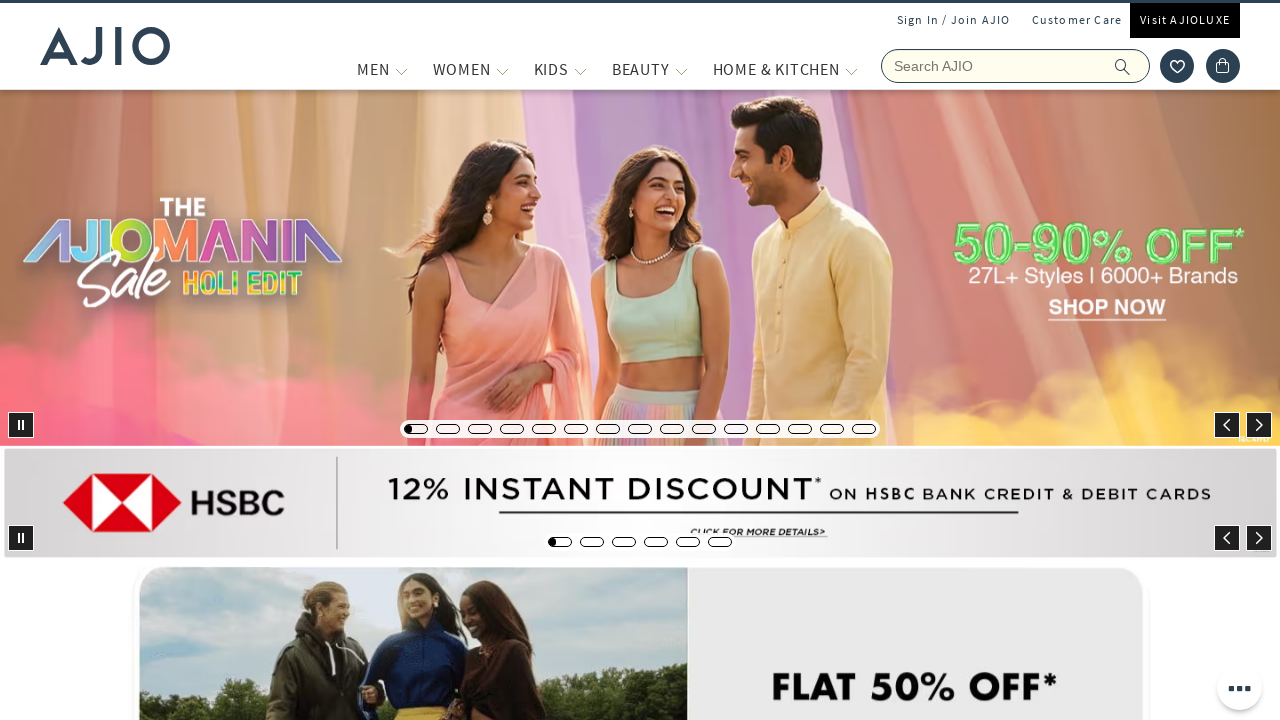

Waited for link containing 'KITCHEN' text to be available on AJIO homepage
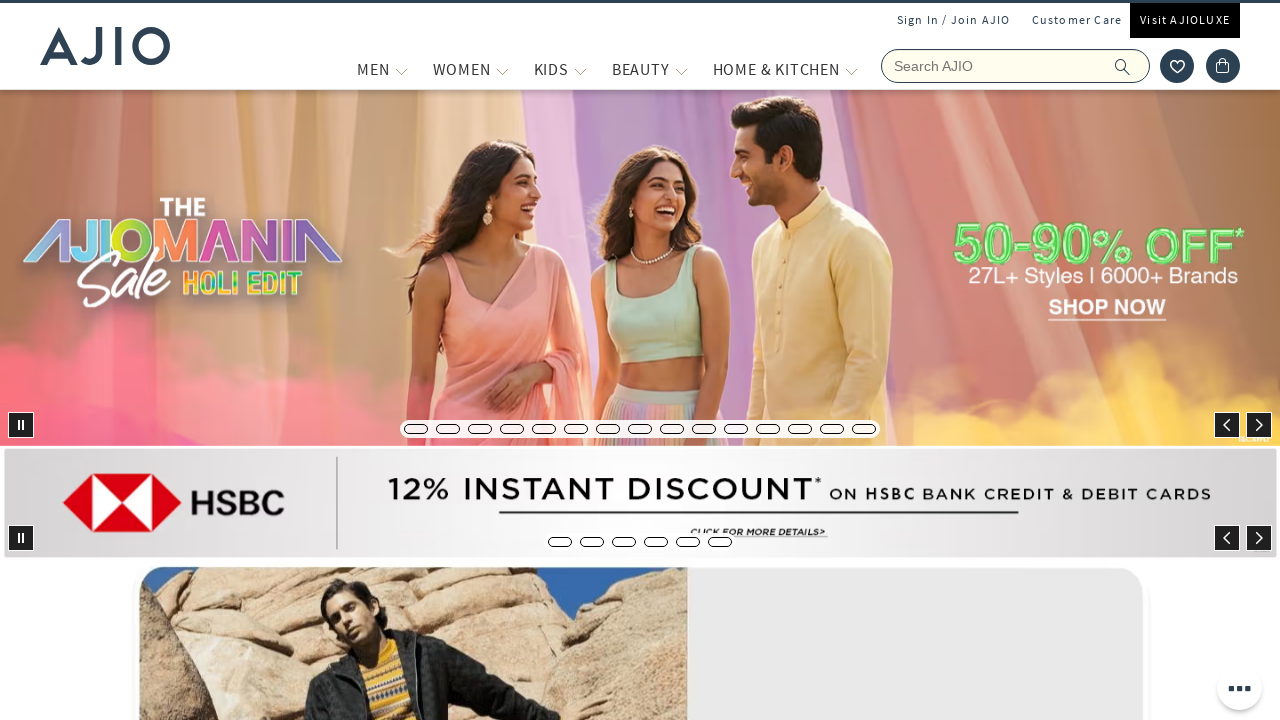

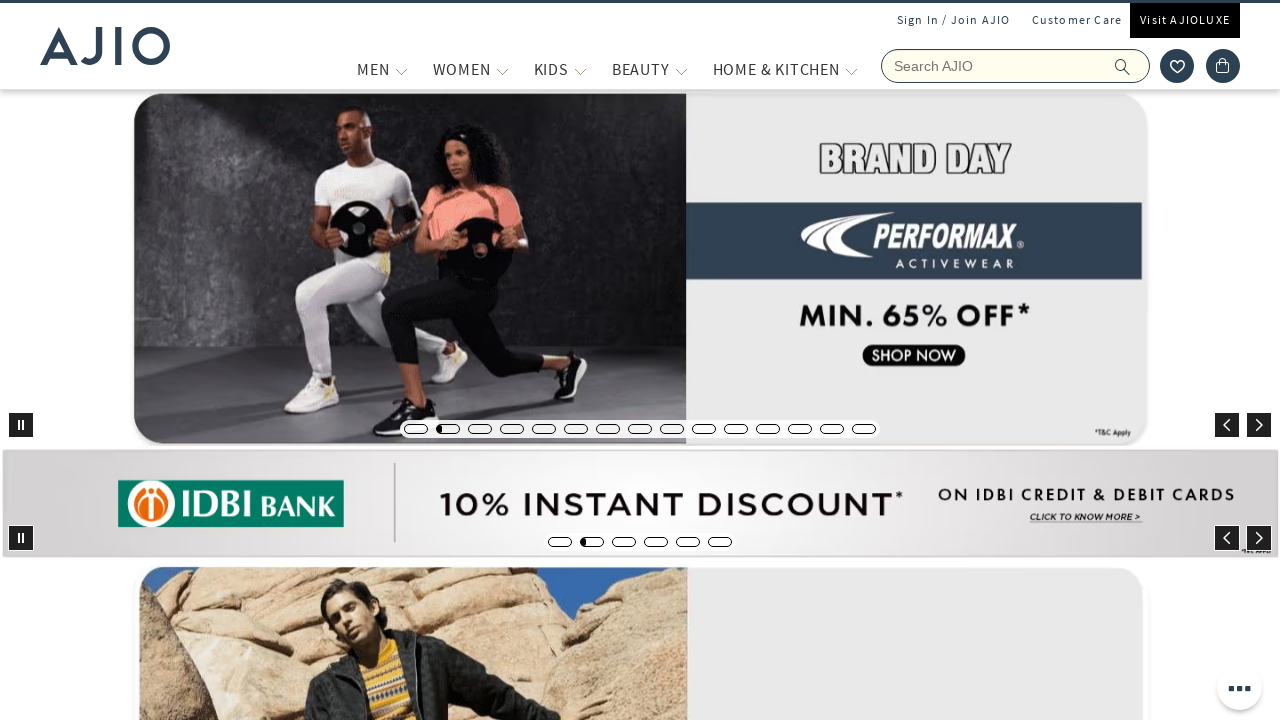